Tests table sorting by clicking the Email column header and verifying the column data is sorted in ascending order.

Starting URL: http://the-internet.herokuapp.com/tables

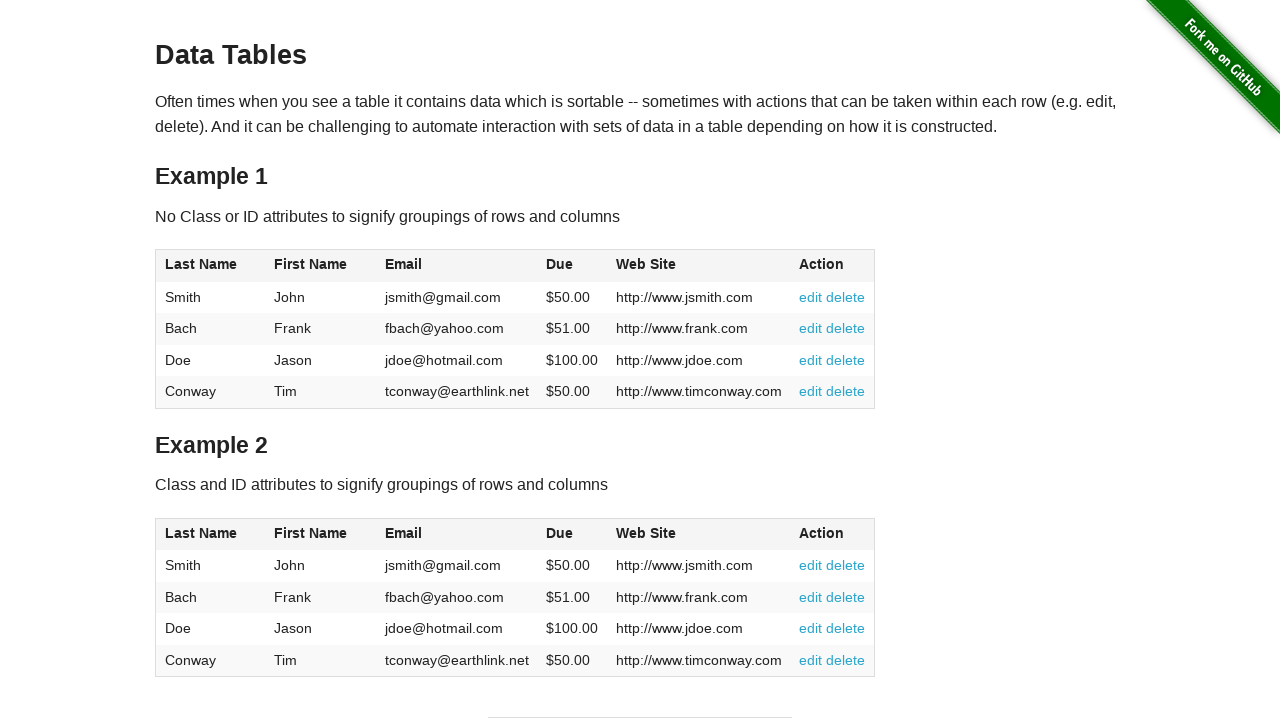

Clicked Email column header to sort at (457, 266) on #table1 thead tr th:nth-of-type(3)
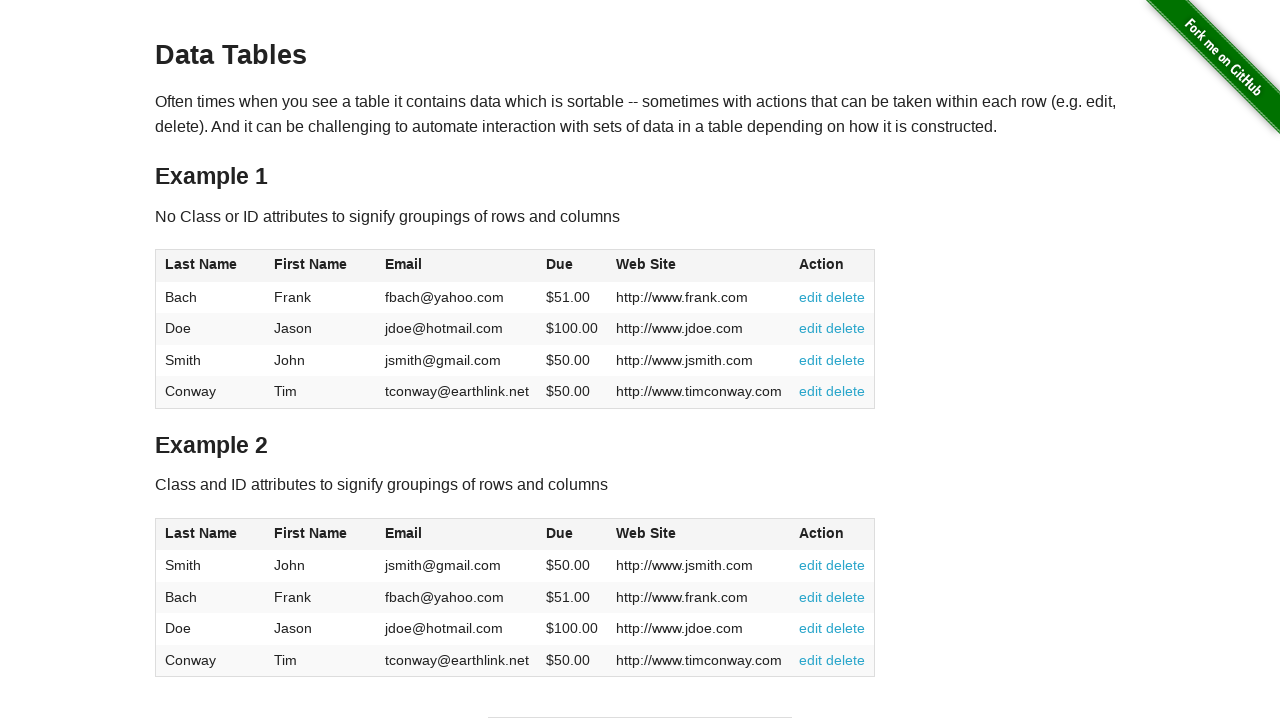

Table data loaded after sorting by Email column
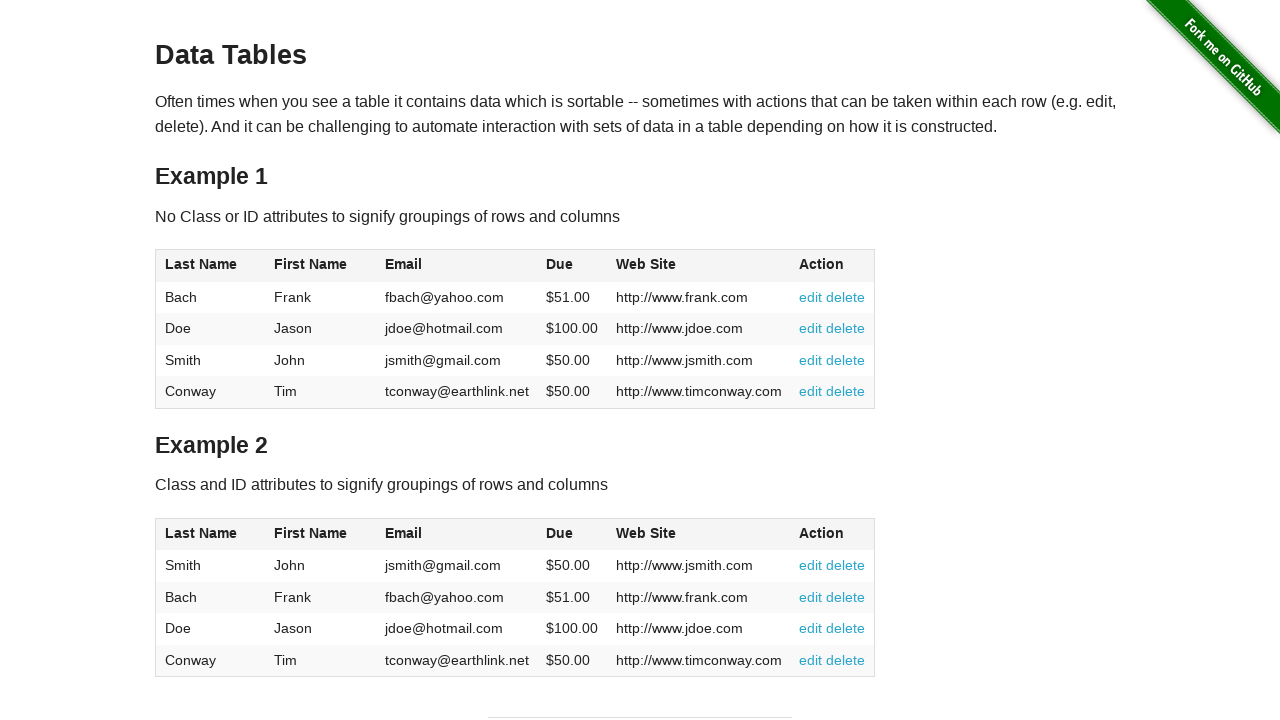

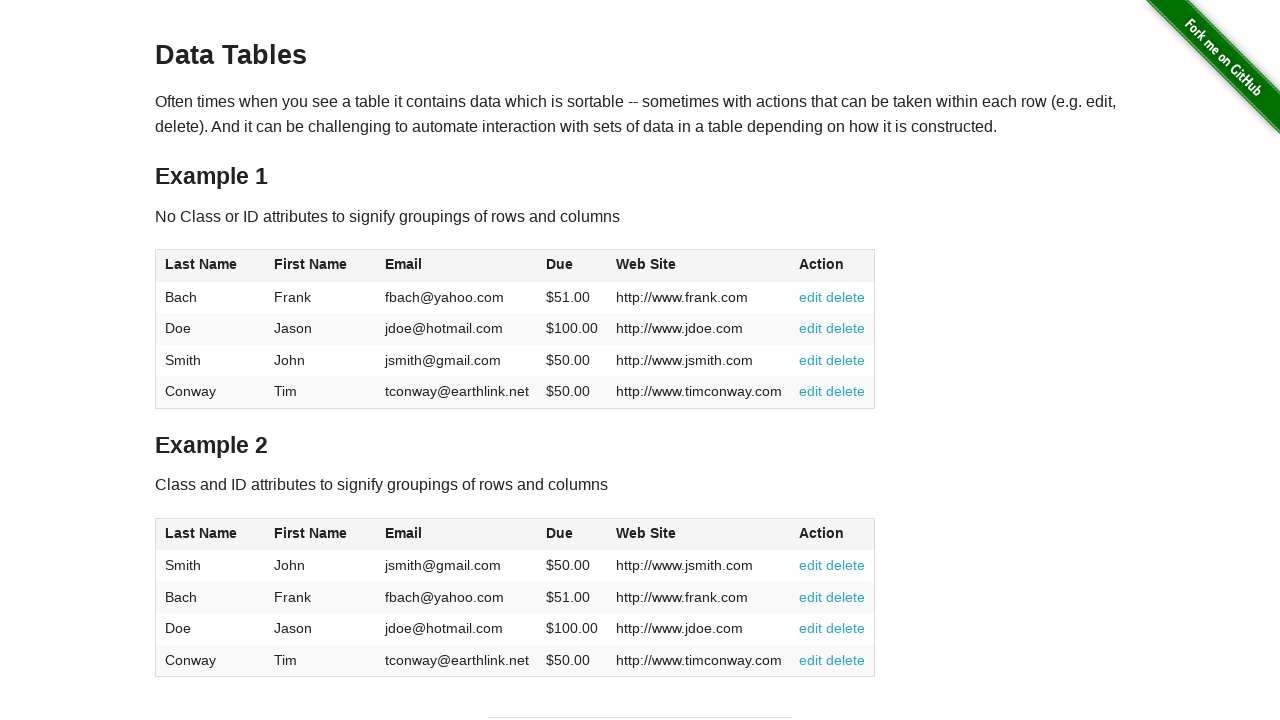